Tests dynamic loading by clicking a start button and waiting for dynamically loaded content to appear

Starting URL: https://the-internet.herokuapp.com/dynamic_loading/2

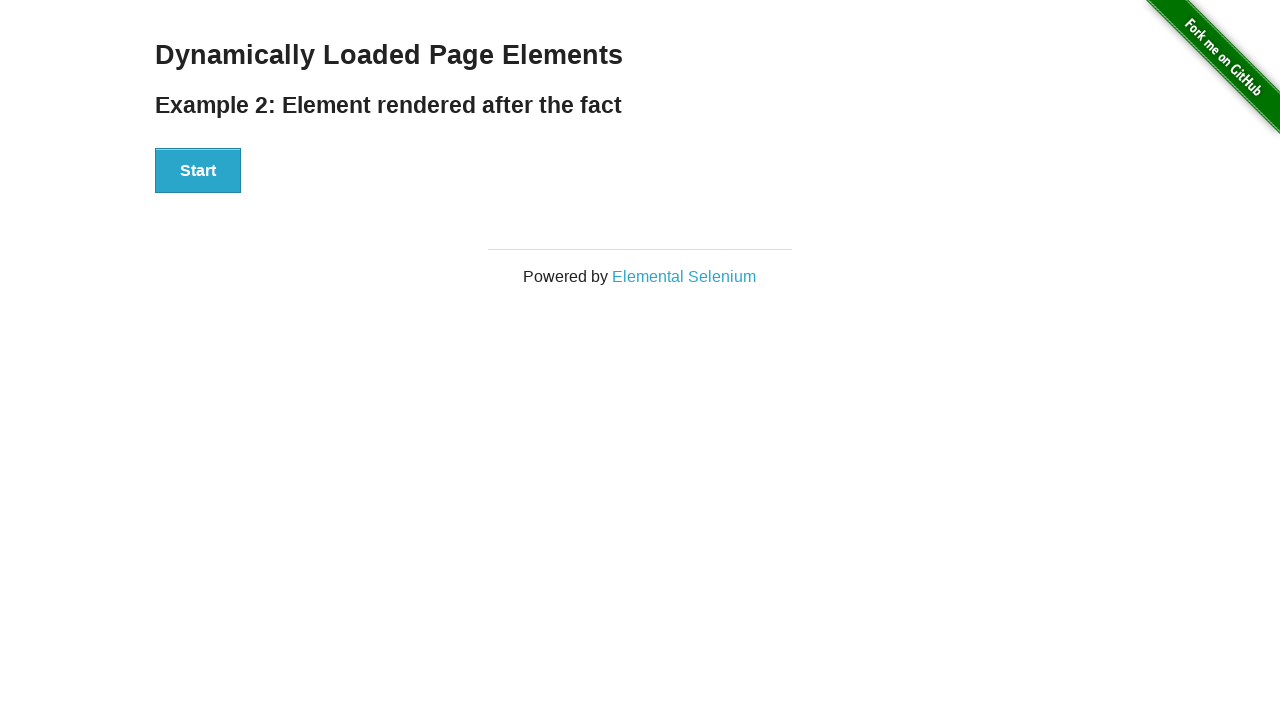

Clicked the start button to trigger dynamic loading at (198, 171) on xpath=//button
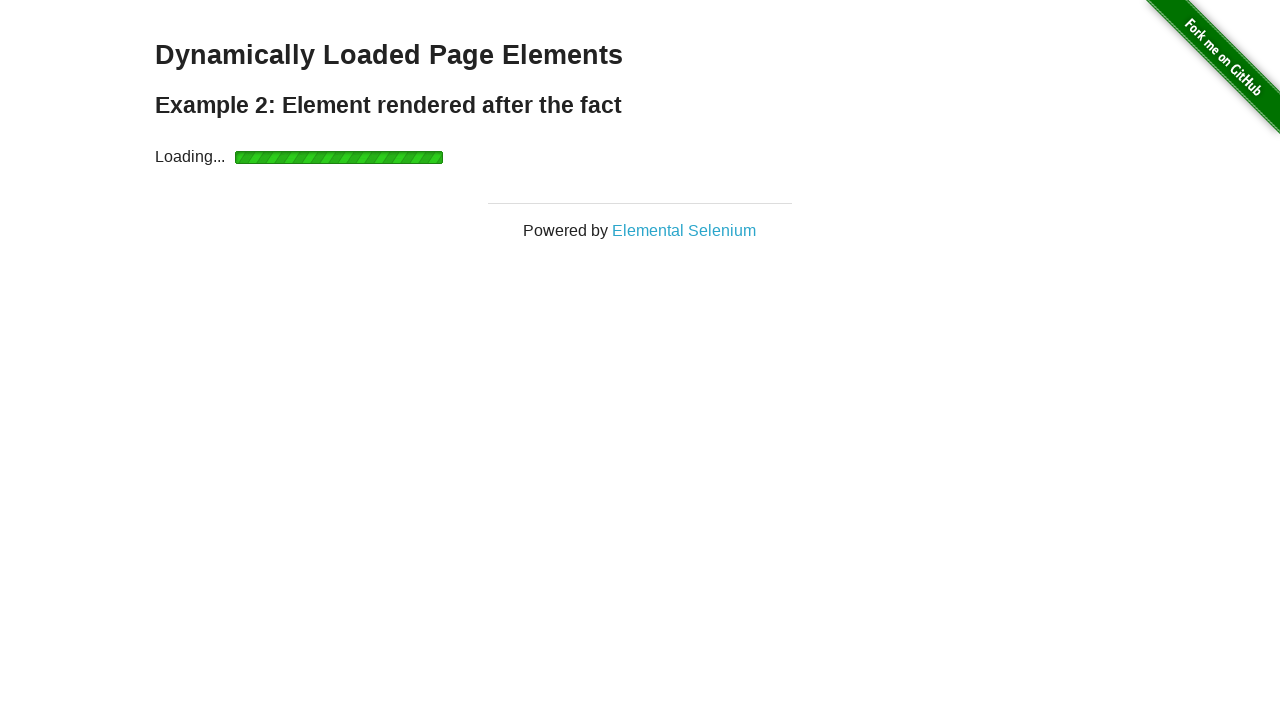

Waited for dynamically loaded 'Hello World!' message to appear
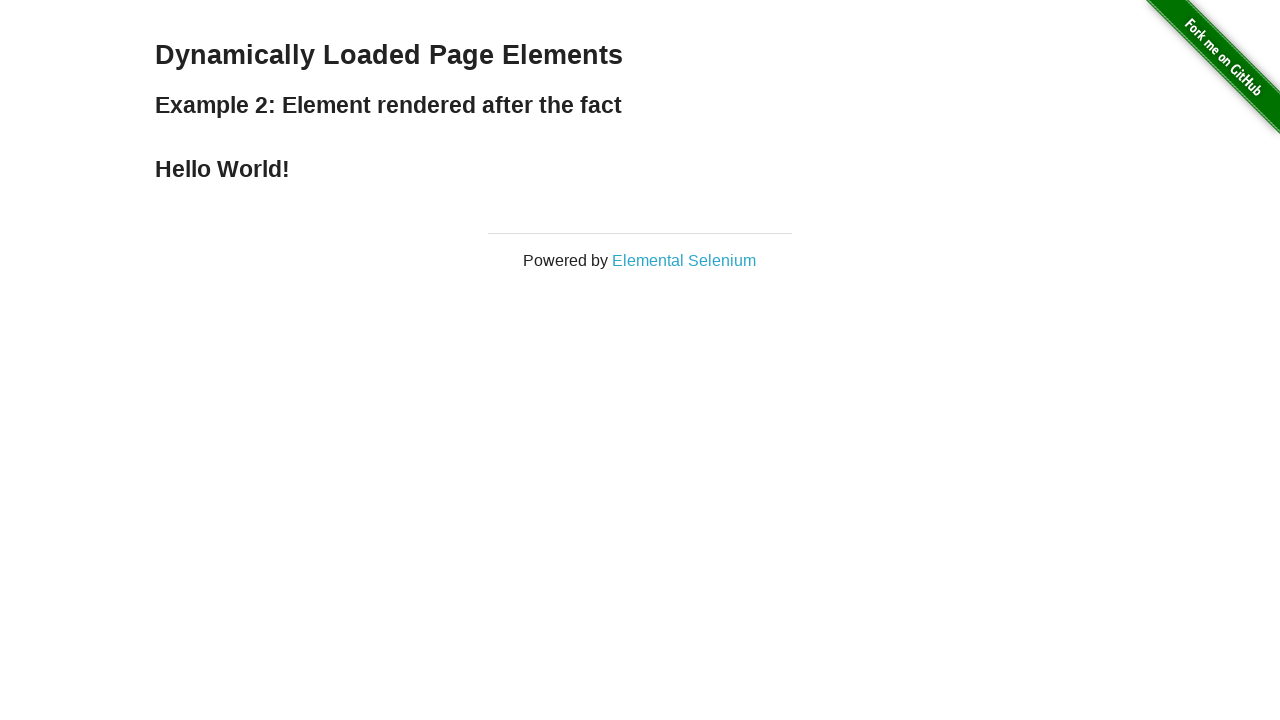

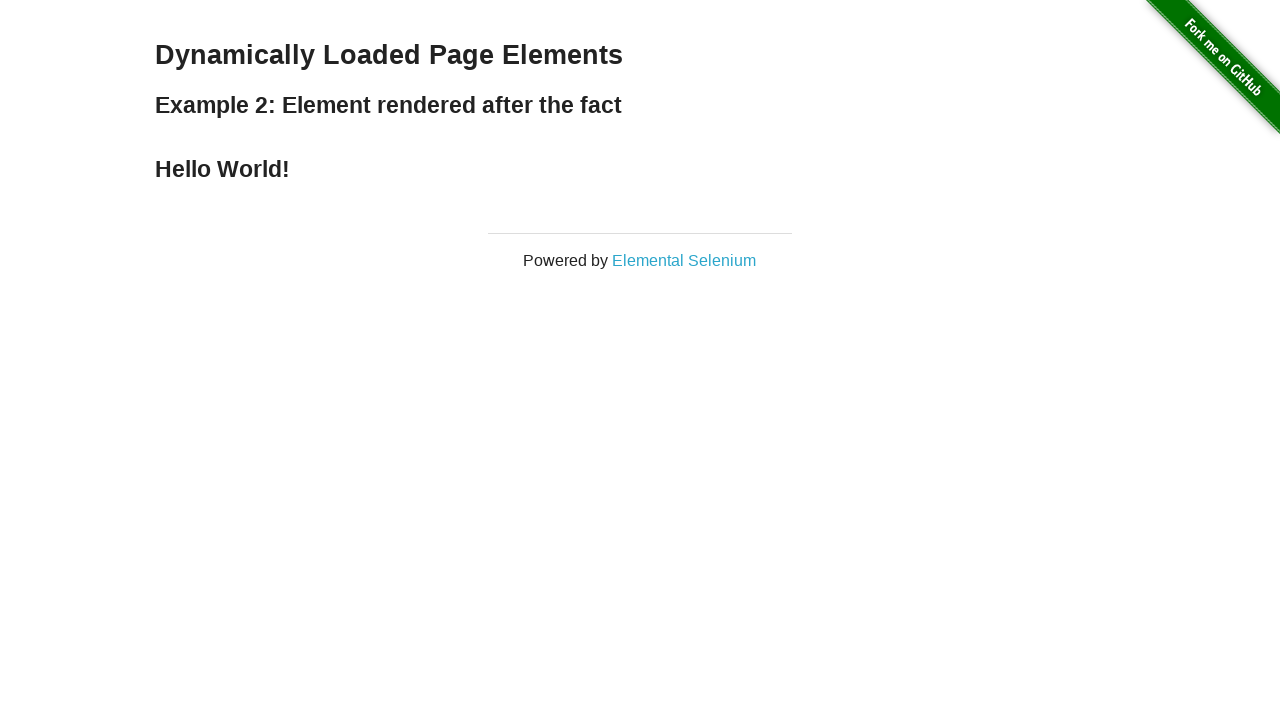